Tests the Python.org search functionality by searching for "pycon" and verifying results are found

Starting URL: http://www.python.org

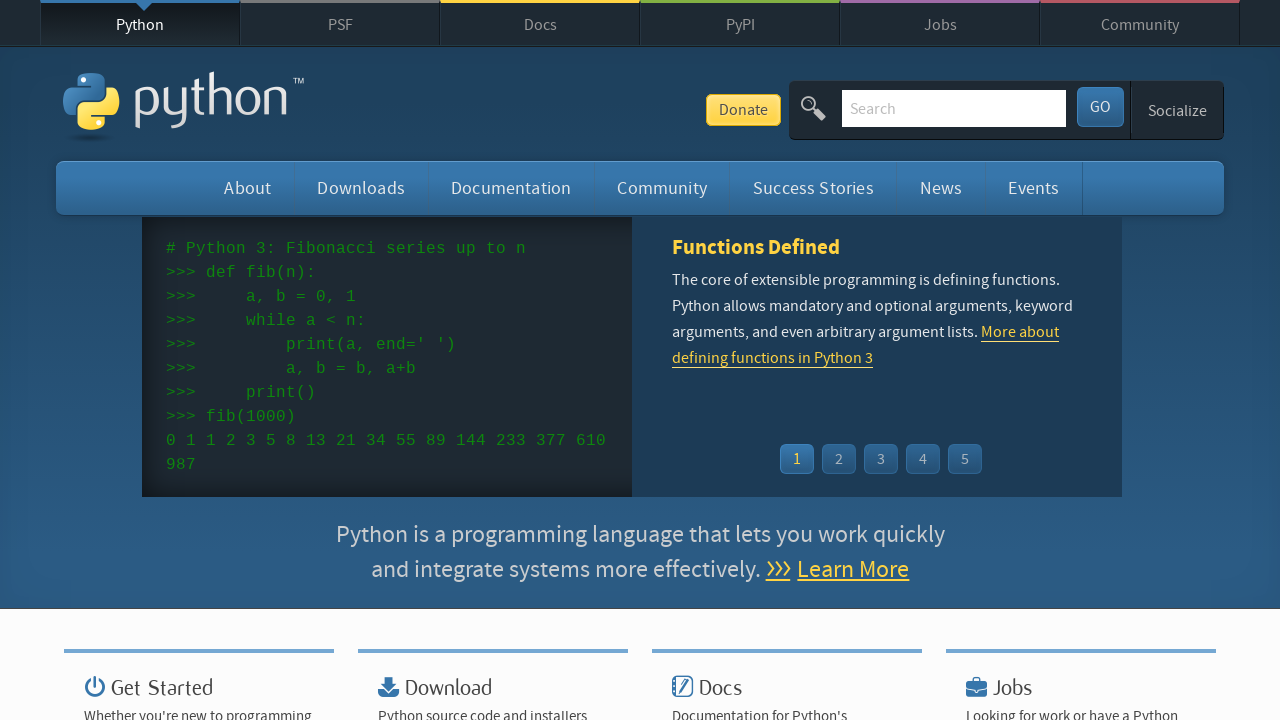

Filled search box with 'pycon' on input[name='q']
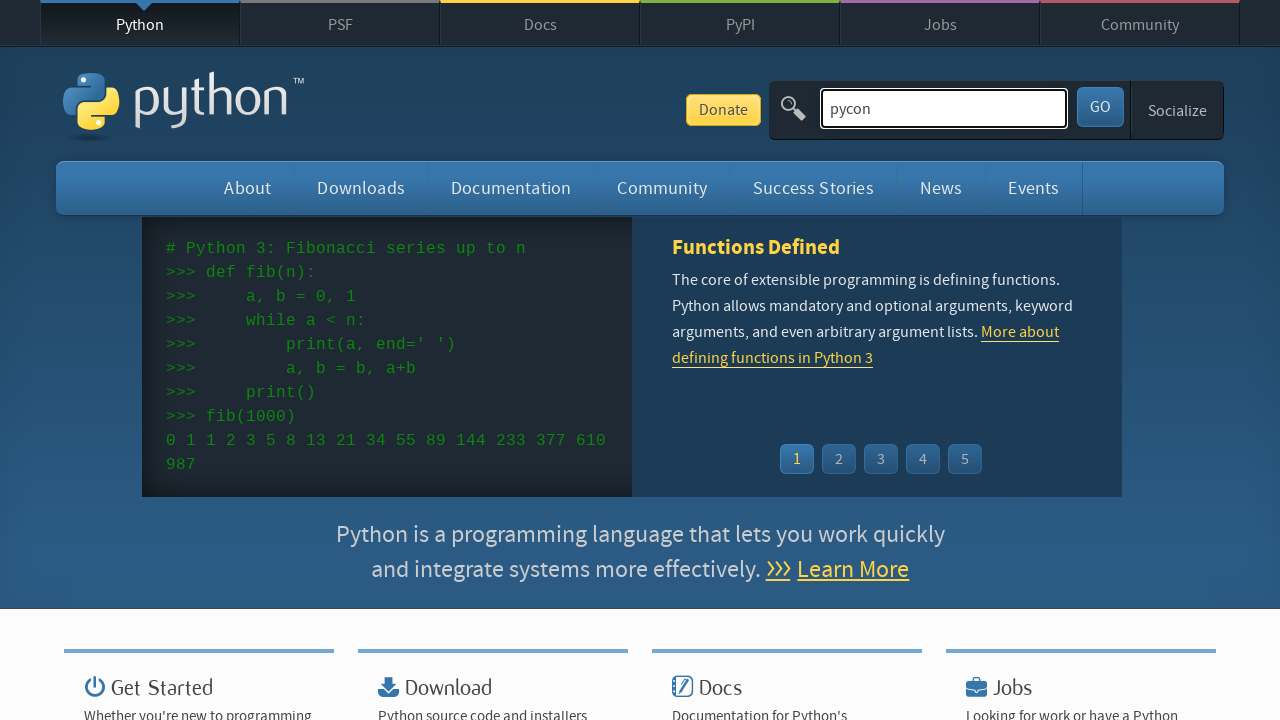

Pressed Enter to submit search on input[name='q']
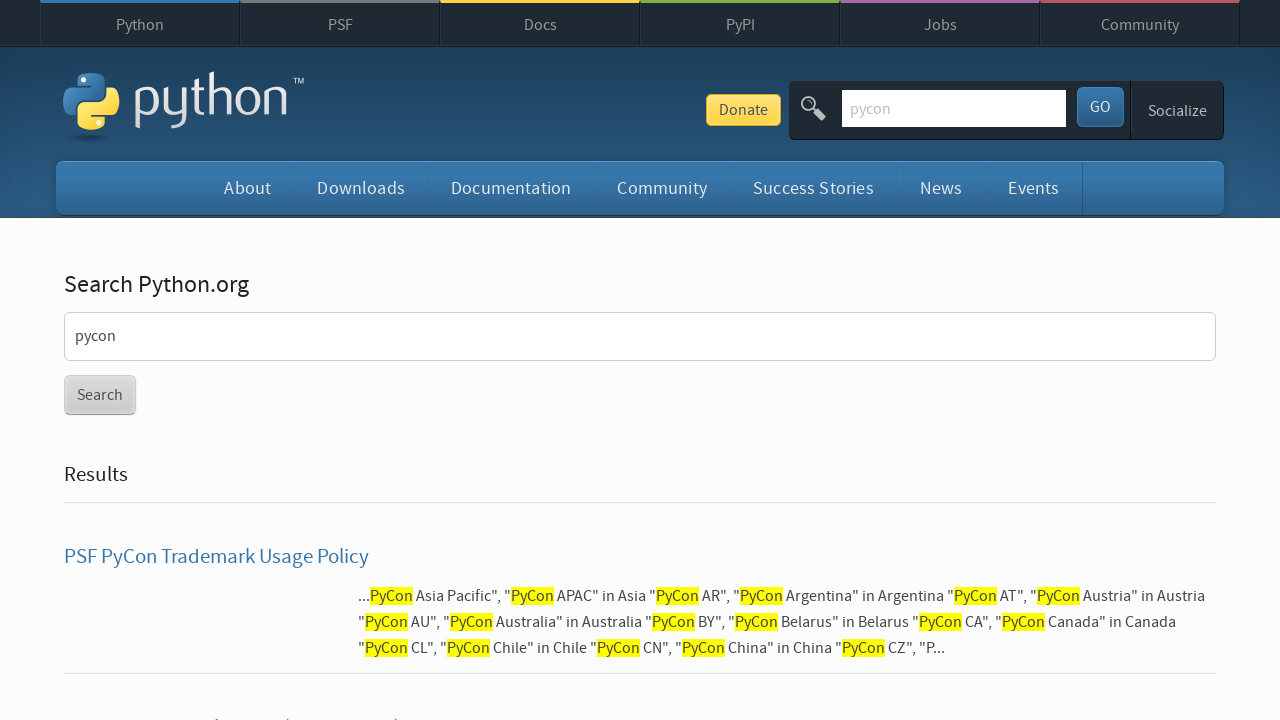

Search results page loaded
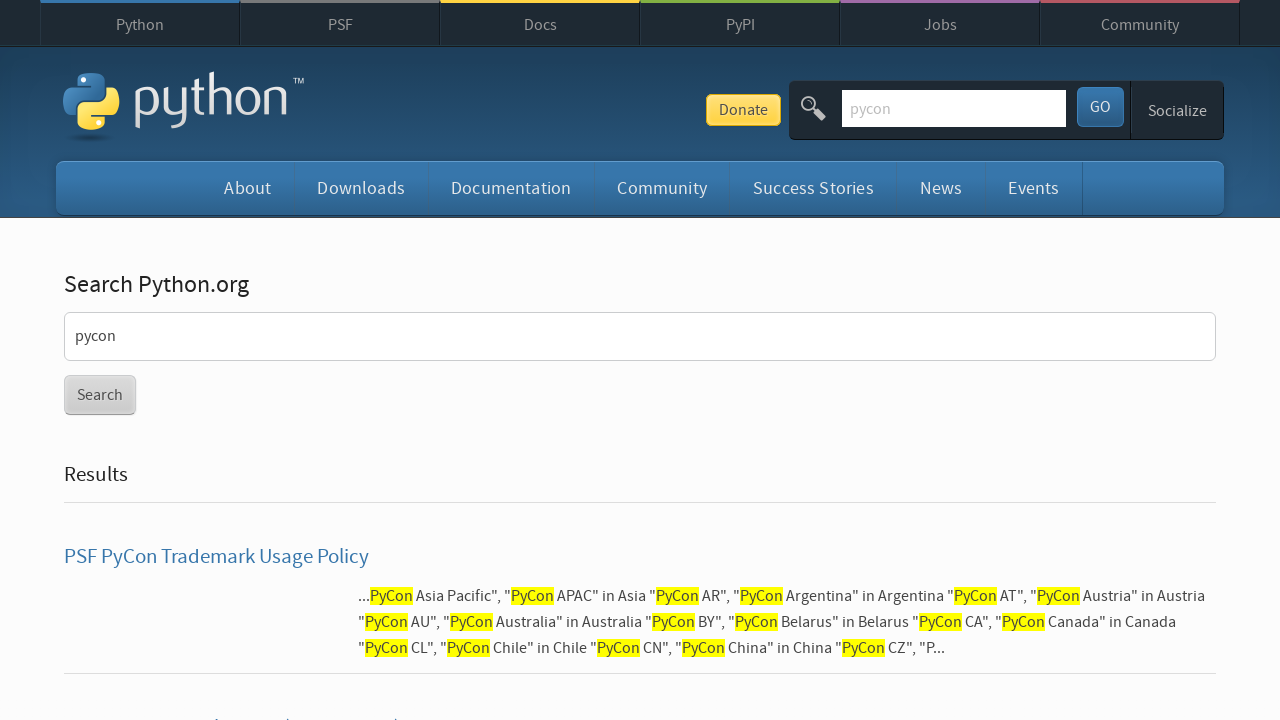

Verified that search results were found (no 'No Results Found' message)
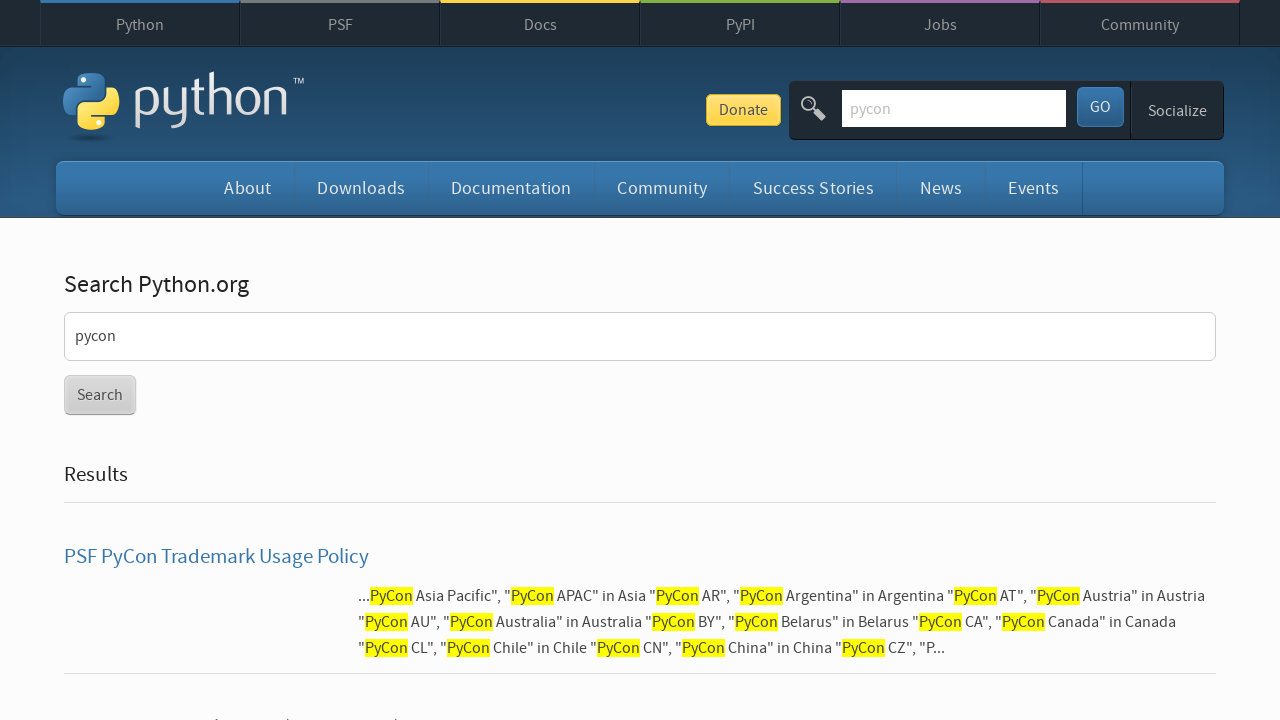

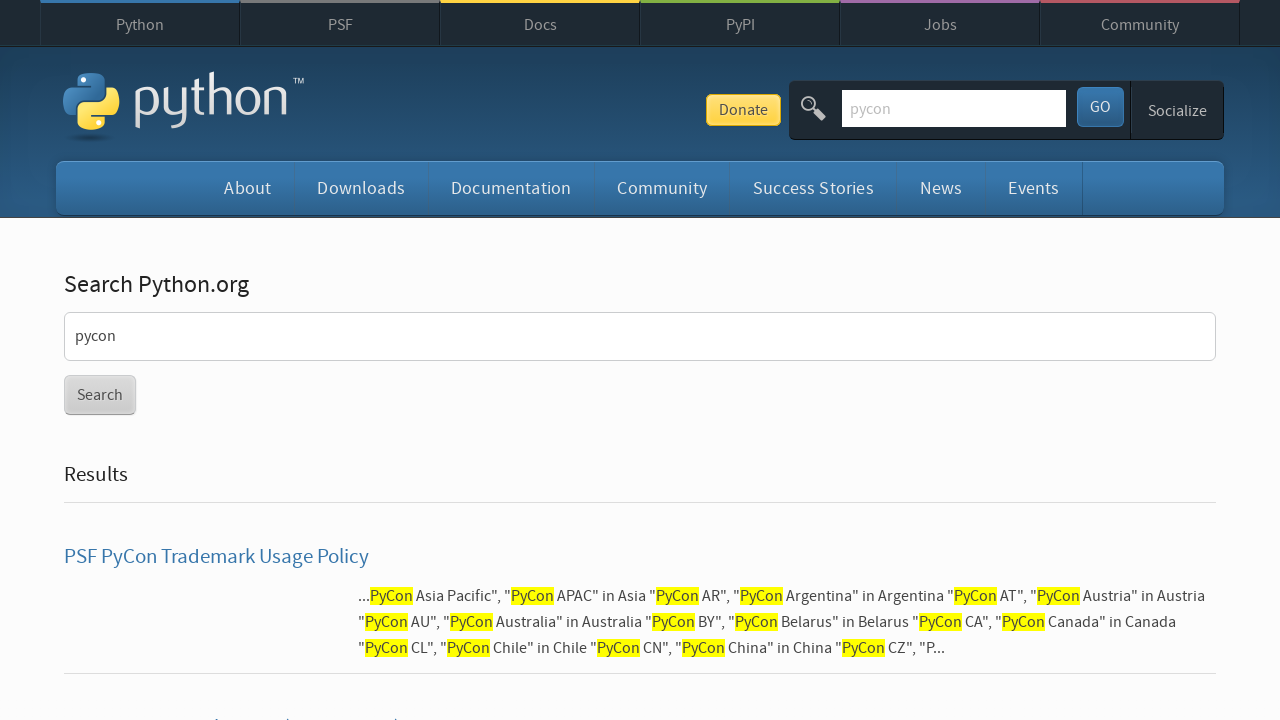